Tests click functionality on a button using mouse actions by navigating to the buttons demo page and clicking the "Click Me" button

Starting URL: http://demoqa.com/buttons

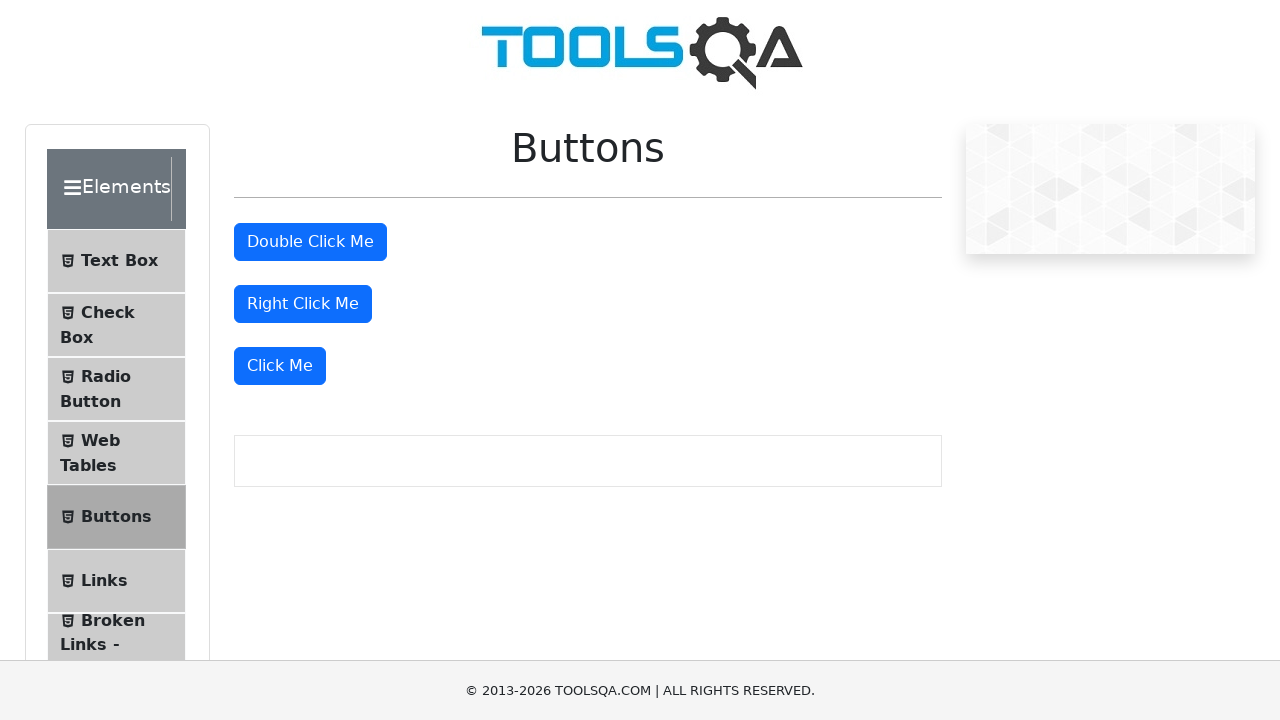

Navigated to buttons demo page
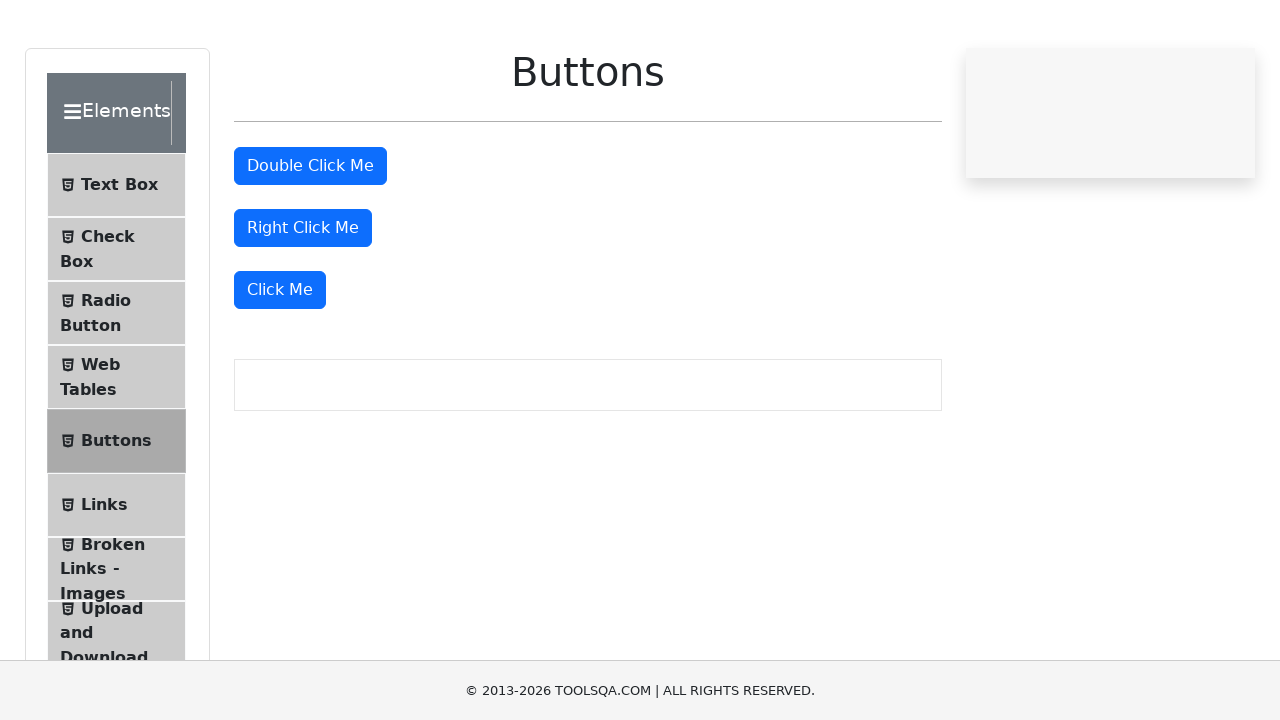

Clicked the 'Click Me' button using mouse action at (280, 366) on xpath=//button[text()='Click Me']
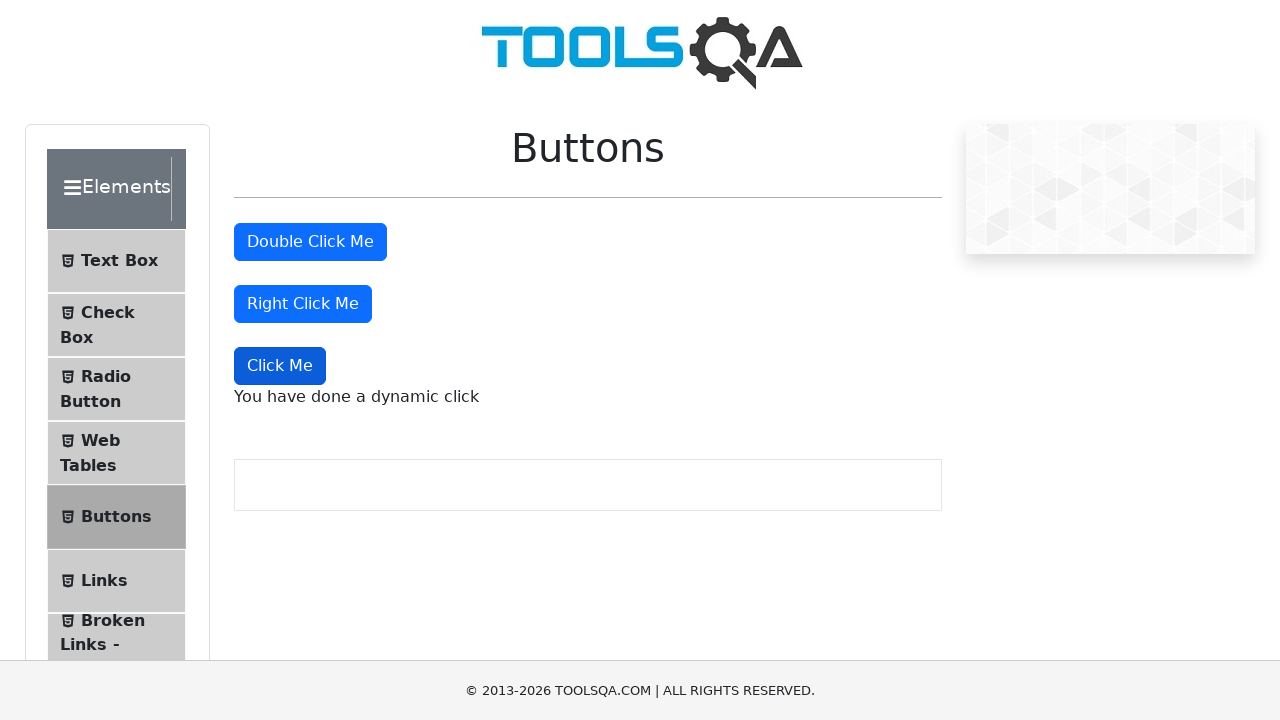

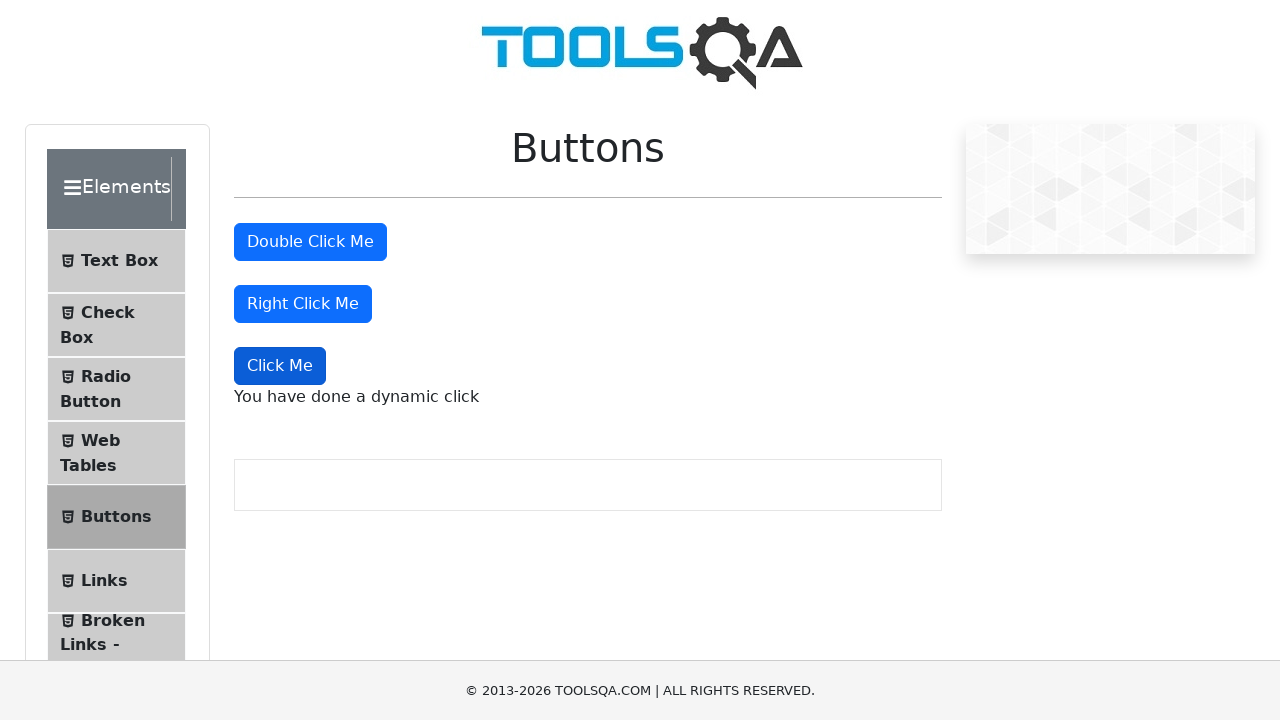